Tests menu widget navigation by hovering over Main Item 2, then hovering over SUB SUB LIST, and clicking on Sub Sub Item 1 to verify nested menu interactions.

Starting URL: https://demoqa.com/menu#

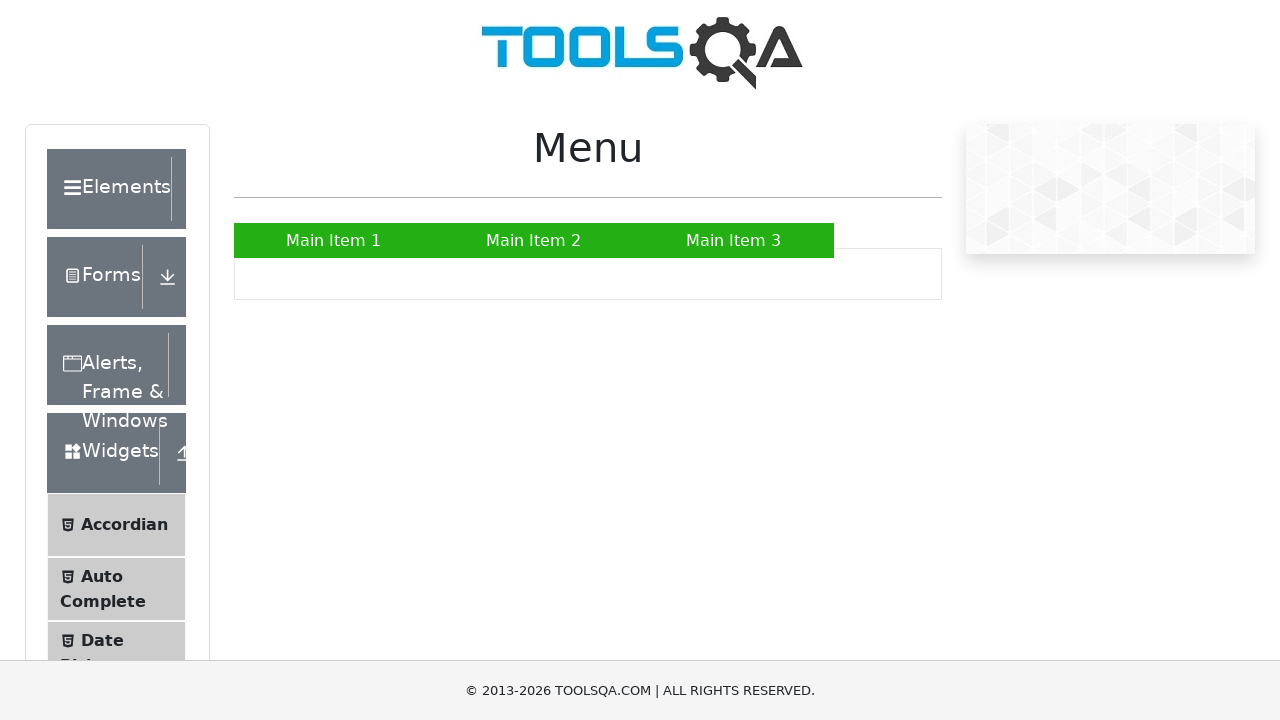

Hovered over Main Item 2 to reveal submenu at (534, 240) on internal:text="Main Item 2"s
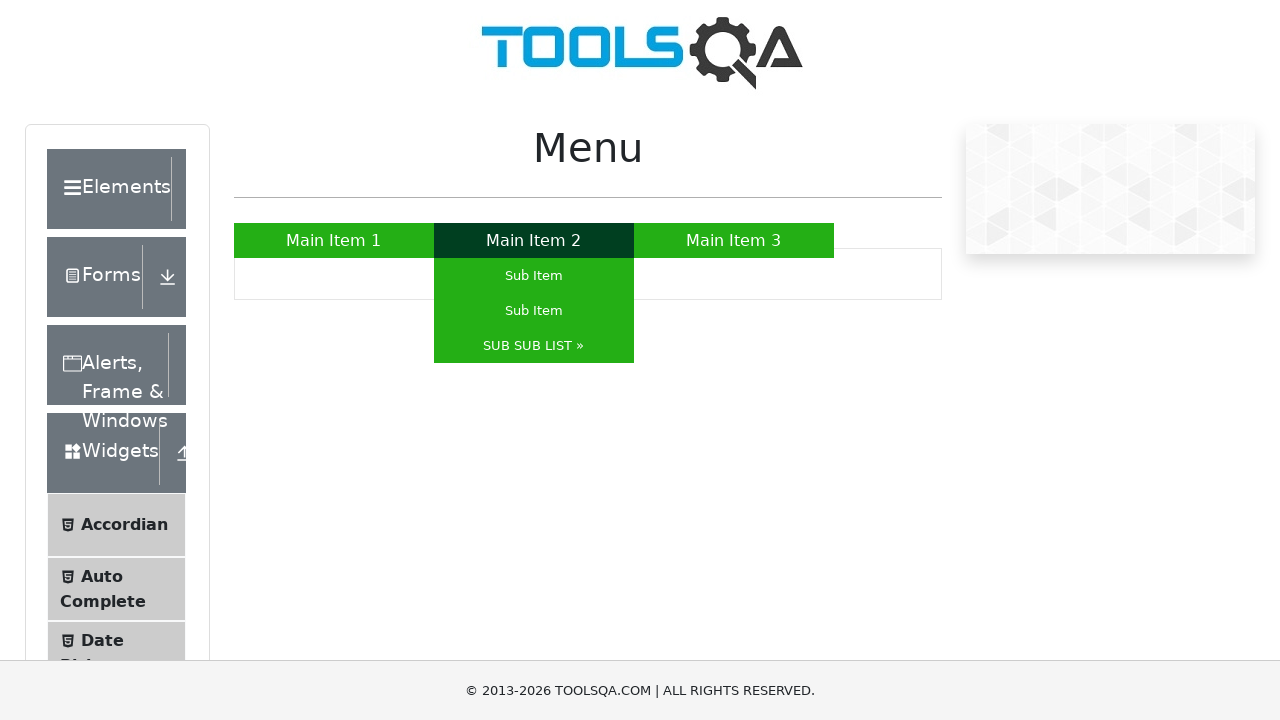

Hovered over SUB SUB LIST to reveal nested submenu at (534, 346) on internal:text="SUB SUB LIST \u00bb"i
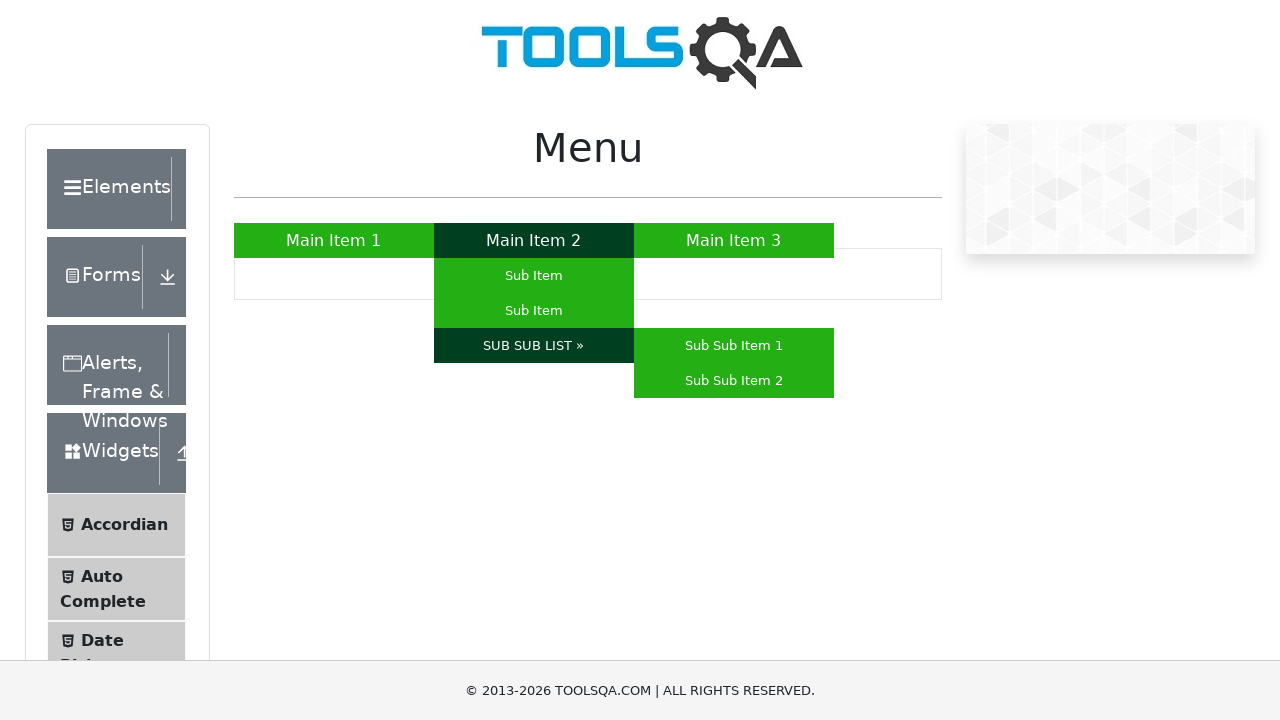

Clicked on Sub Sub Item 1 at (734, 346) on internal:text="Sub Sub Item 1"i
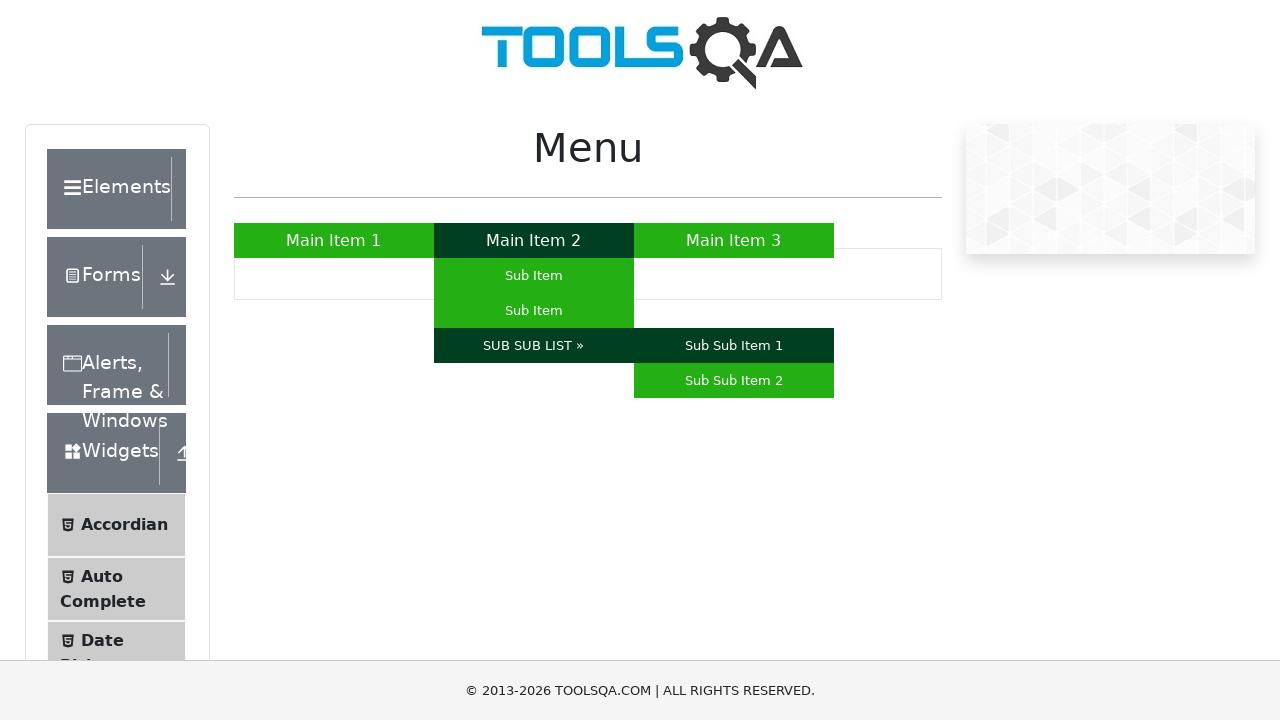

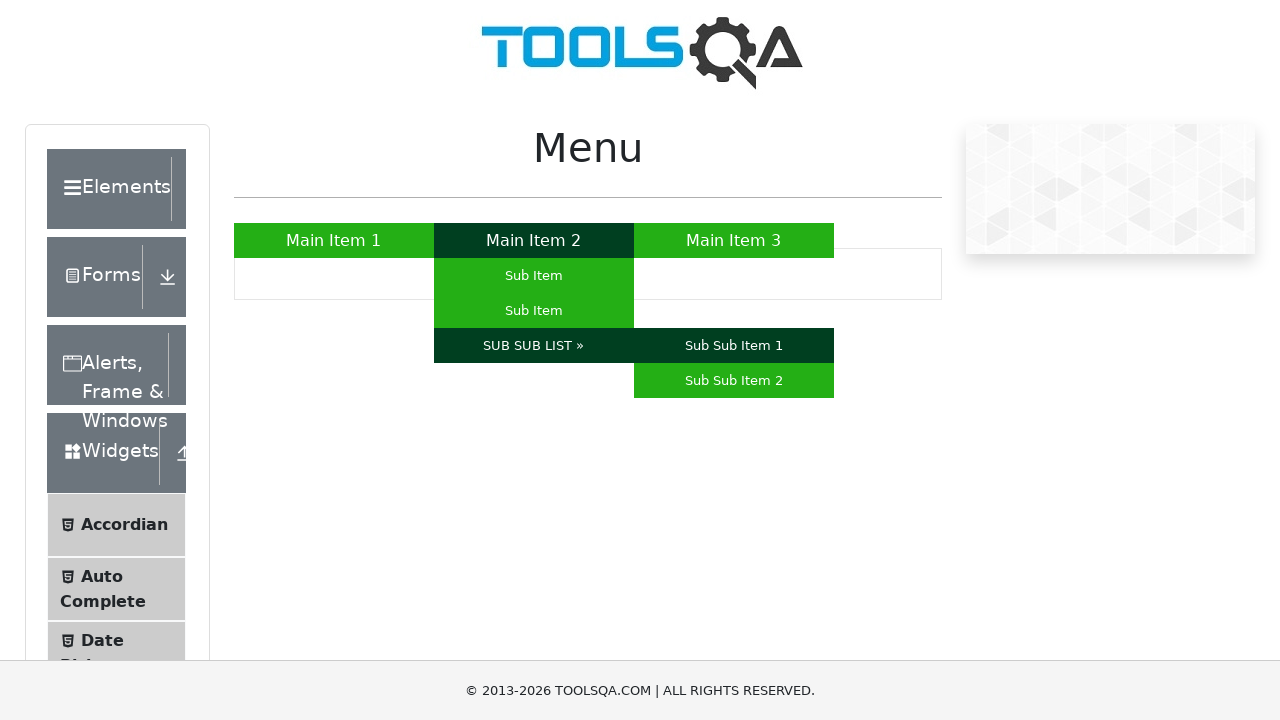